Tests filtering to display only completed items

Starting URL: https://todo-app.serenity-js.org/#/

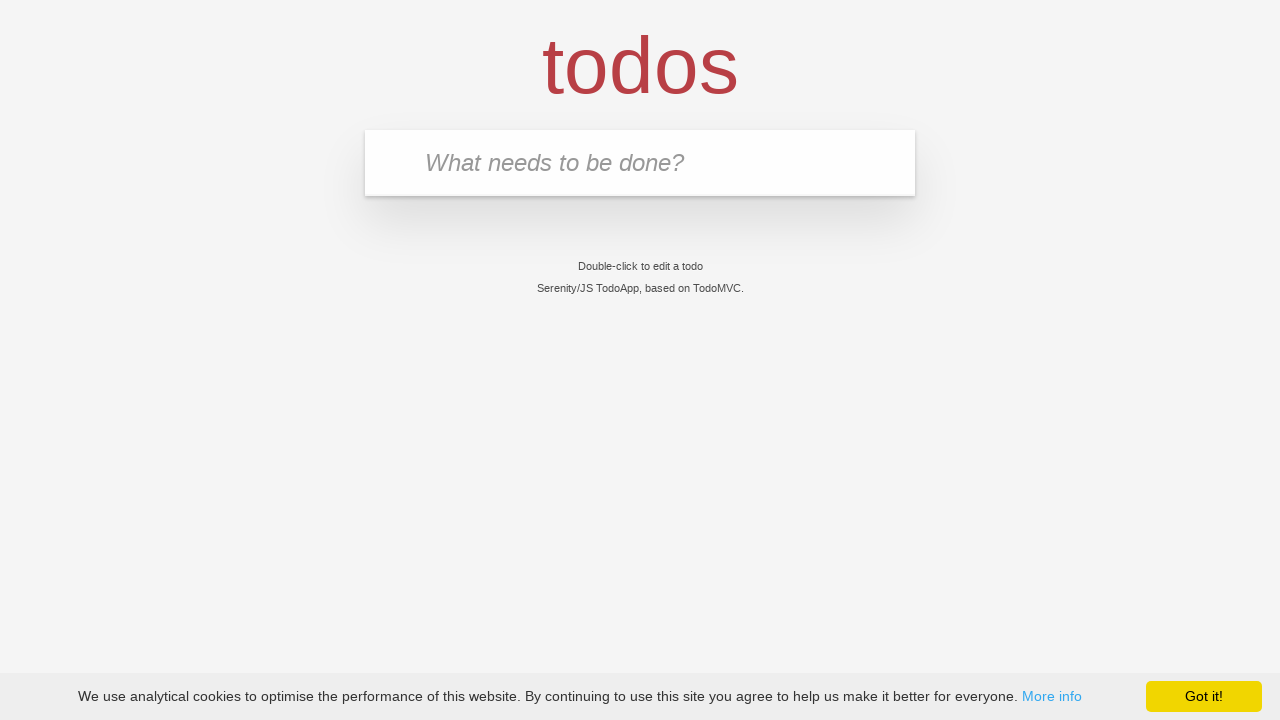

Filled new todo input with 'buy some cheese' on .new-todo
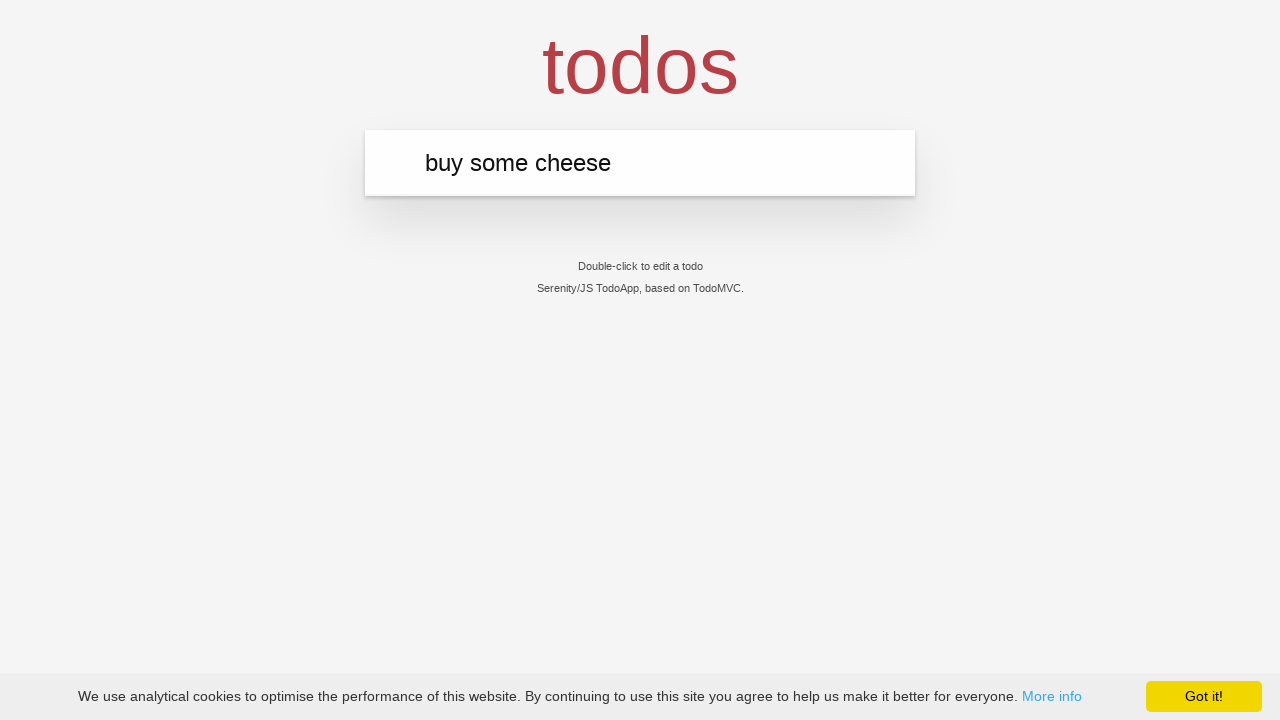

Pressed Enter to create first todo on .new-todo
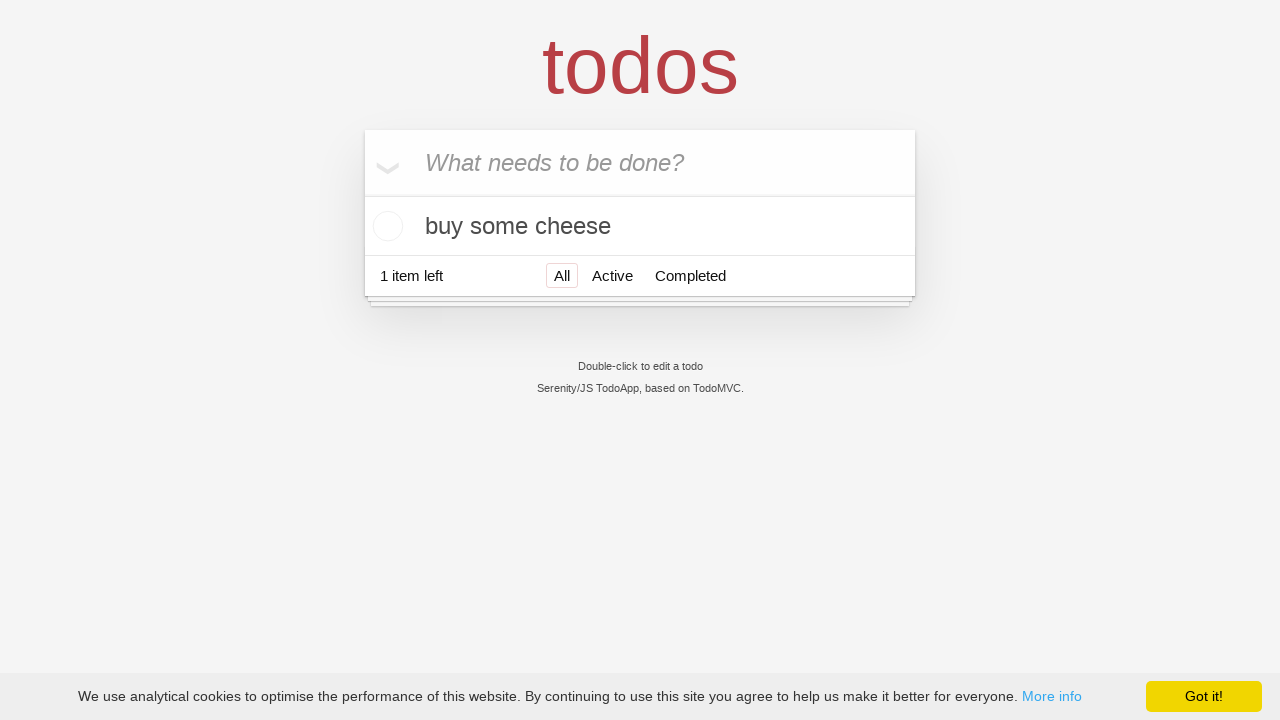

Filled new todo input with 'feed the cat' on .new-todo
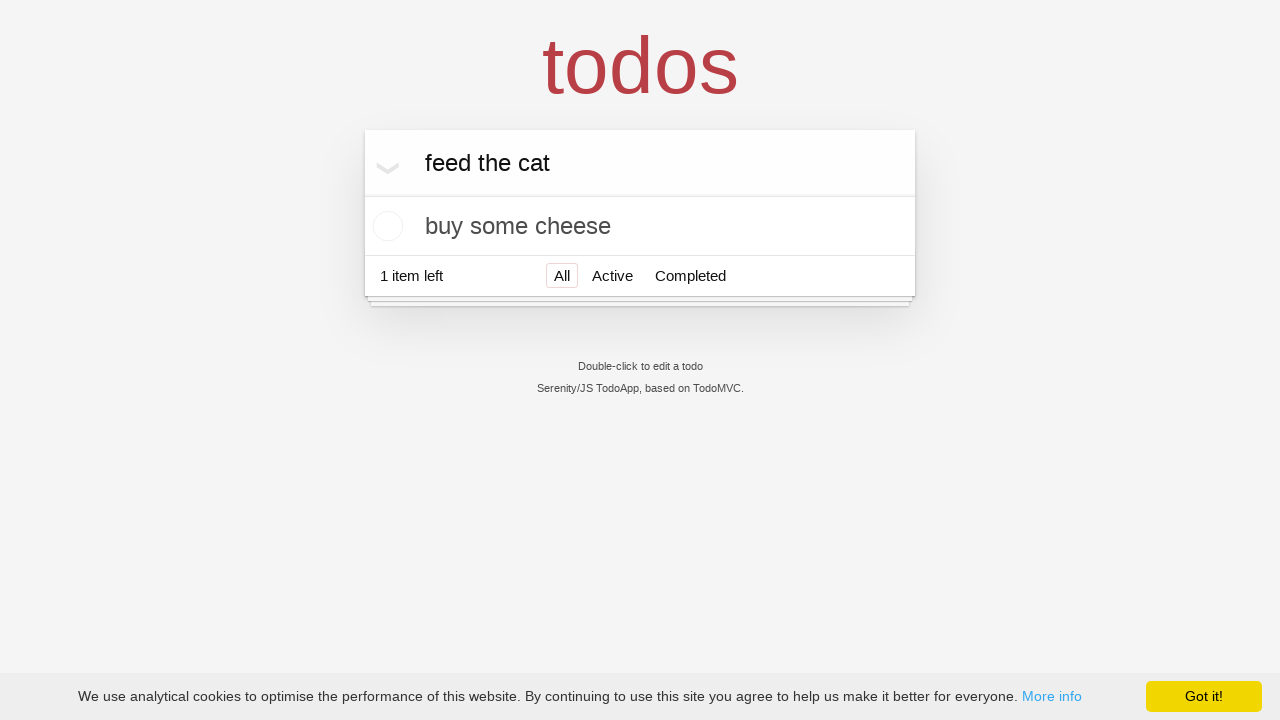

Pressed Enter to create second todo on .new-todo
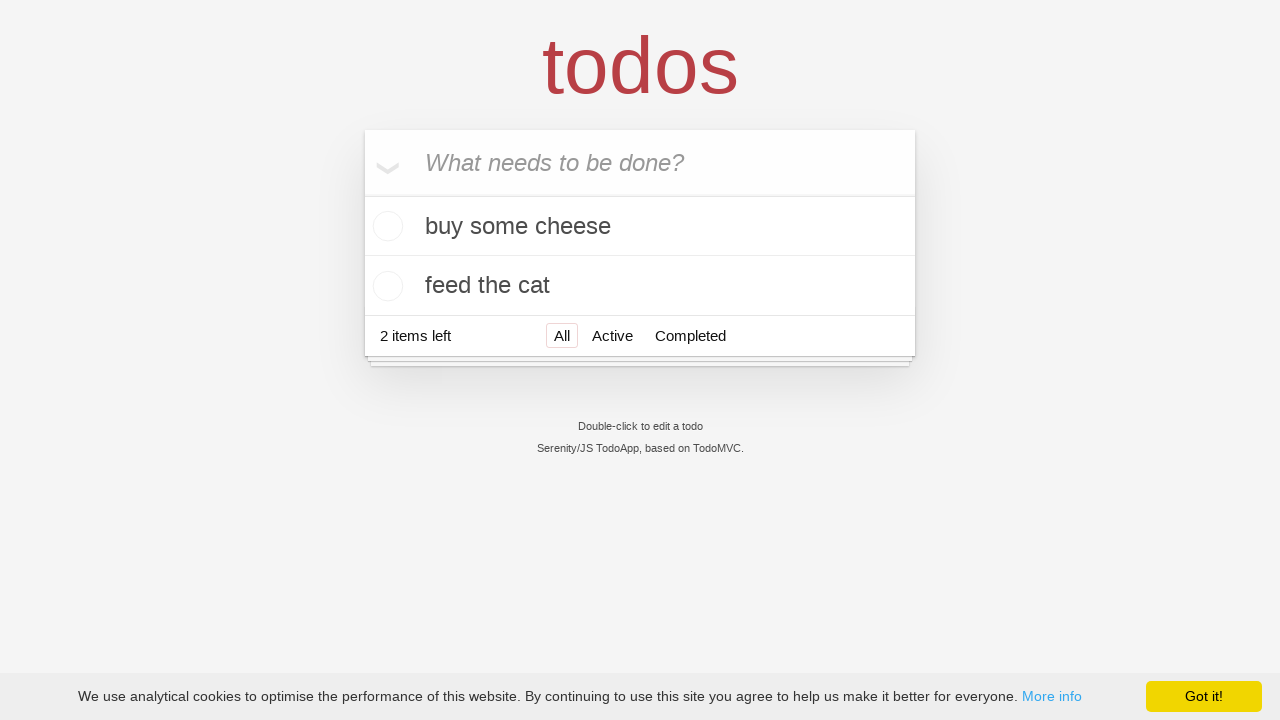

Filled new todo input with 'book a doctors appointment' on .new-todo
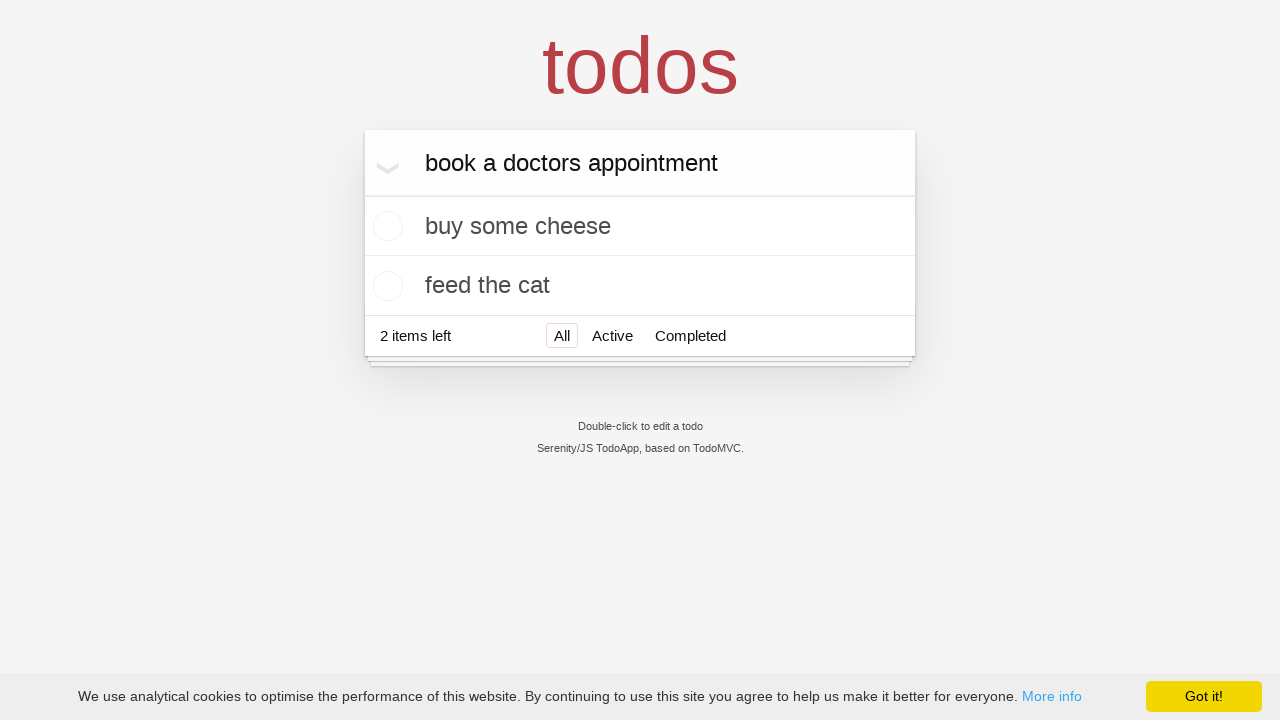

Pressed Enter to create third todo on .new-todo
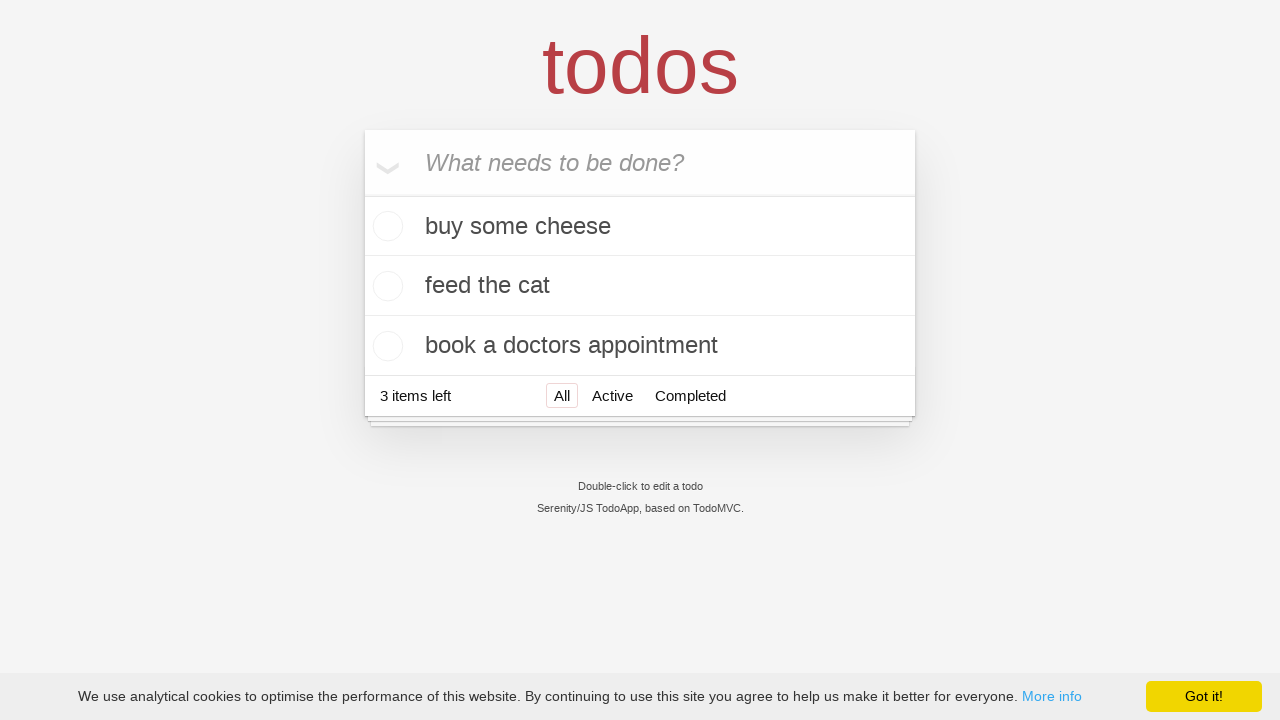

Waited for all three todo items to be displayed
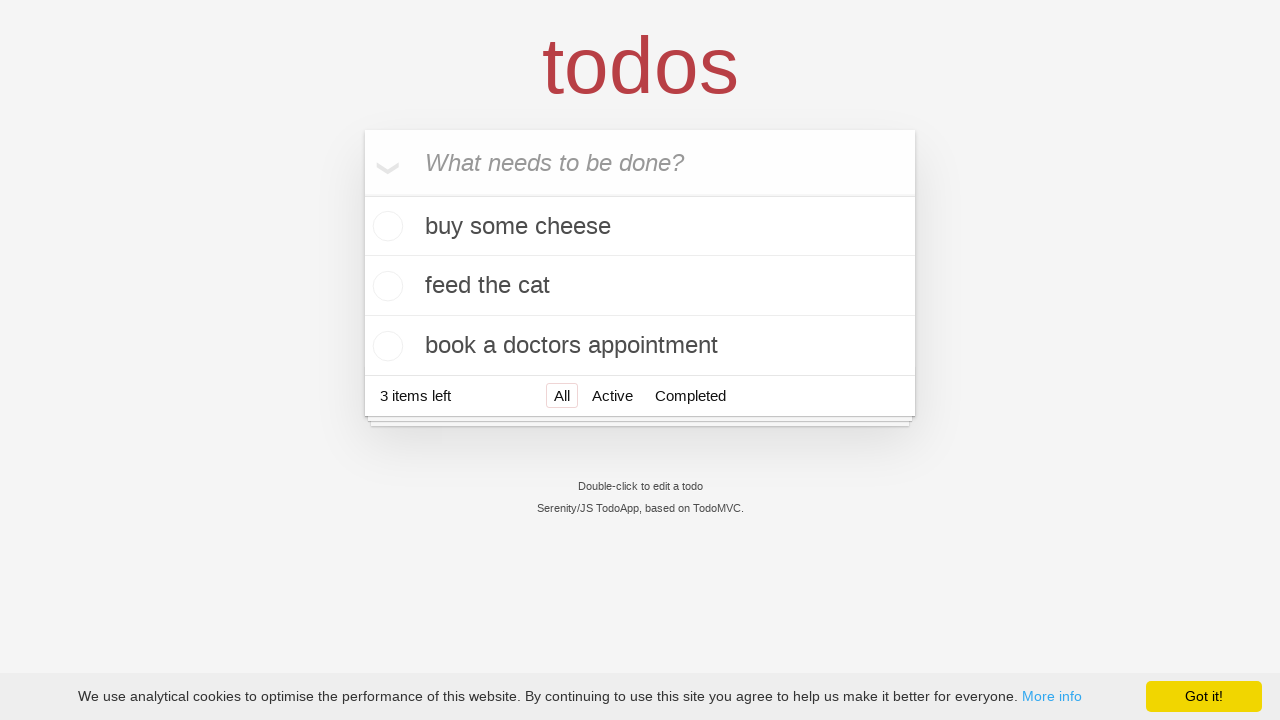

Marked second todo item ('feed the cat') as completed at (385, 286) on .todo-list li .toggle >> nth=1
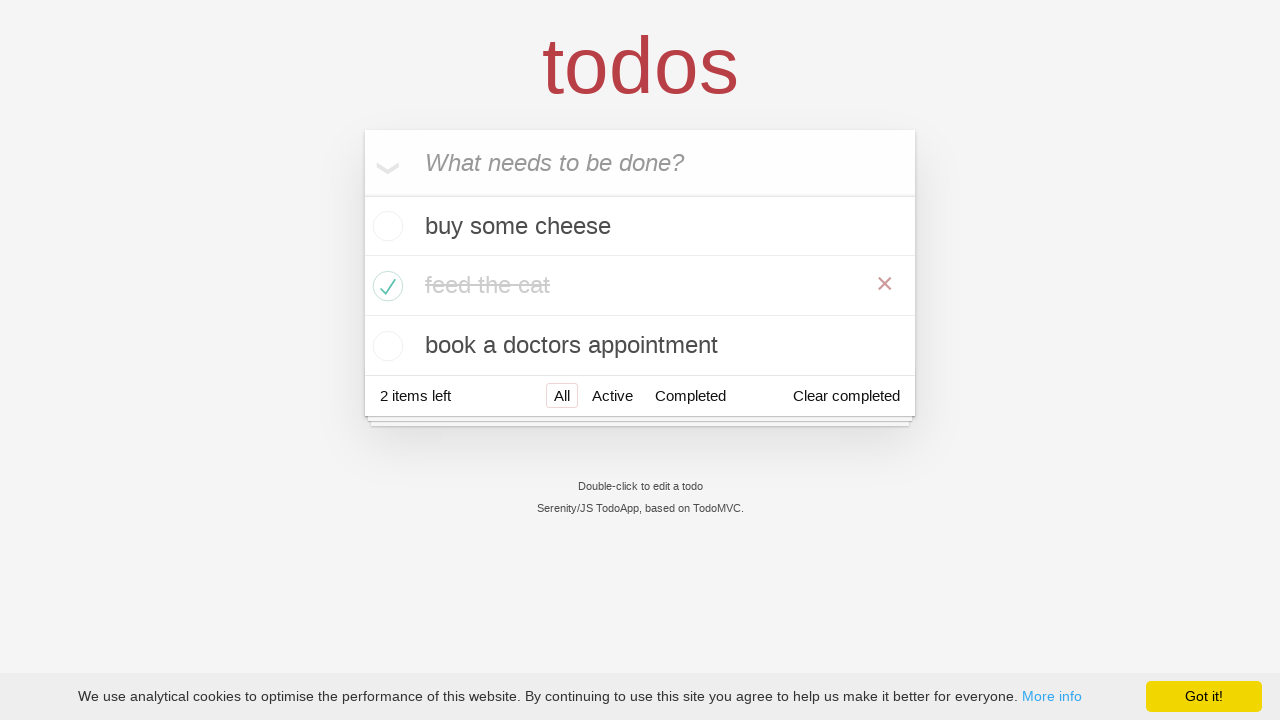

Clicked Completed filter to display only completed items at (690, 395) on .filters >> text=Completed
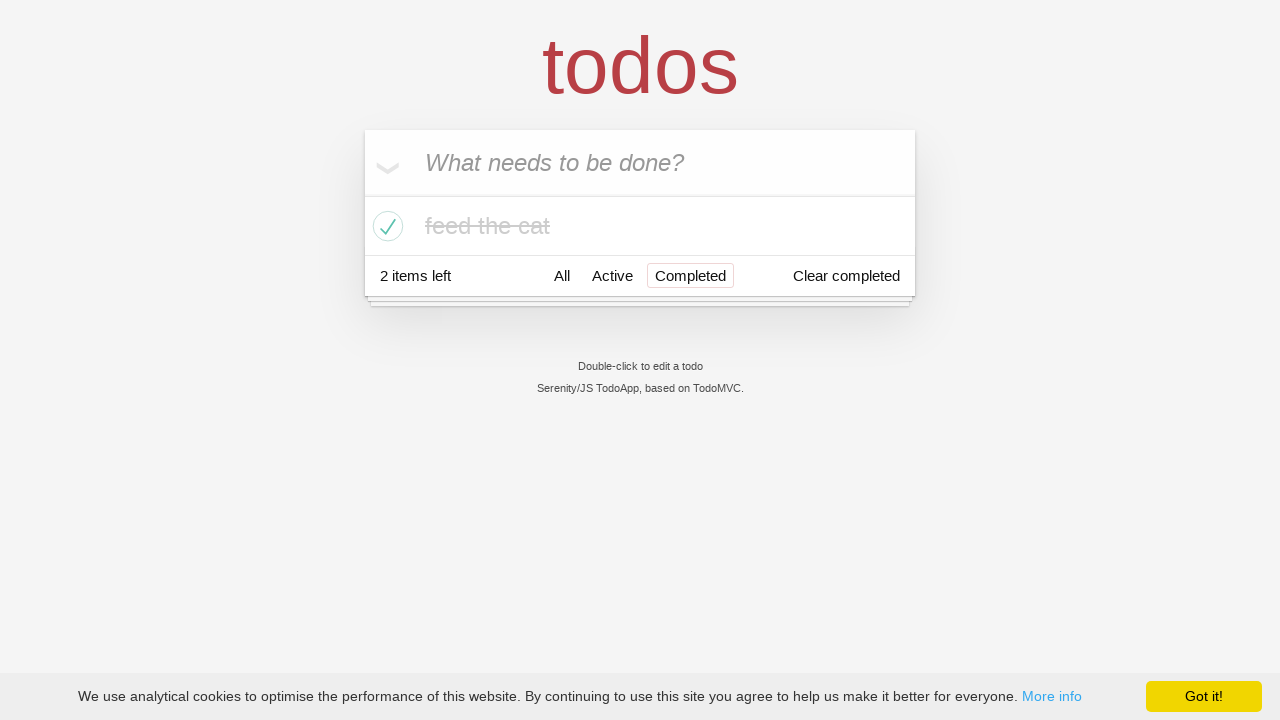

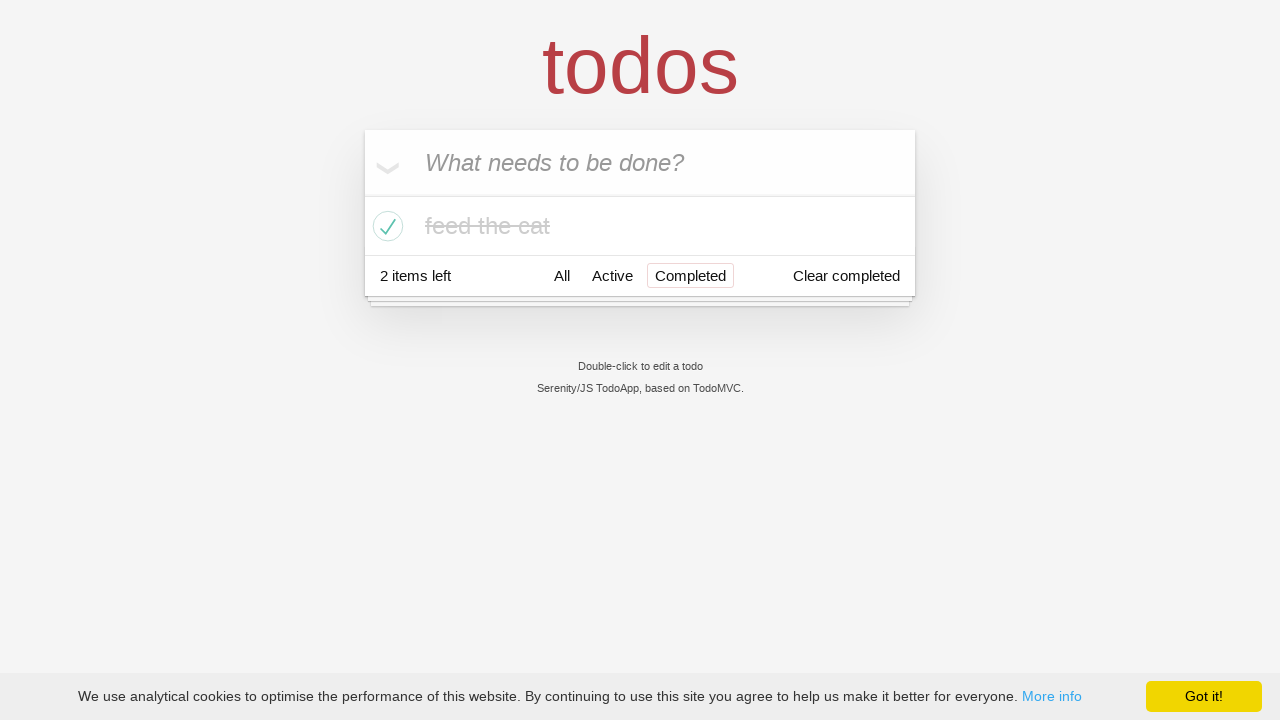